Tests a text field by verifying it's enabled, filling it with a name, and validating the input value

Starting URL: http://antoniotrindade.com.br/treinoautomacao/elementsweb.html

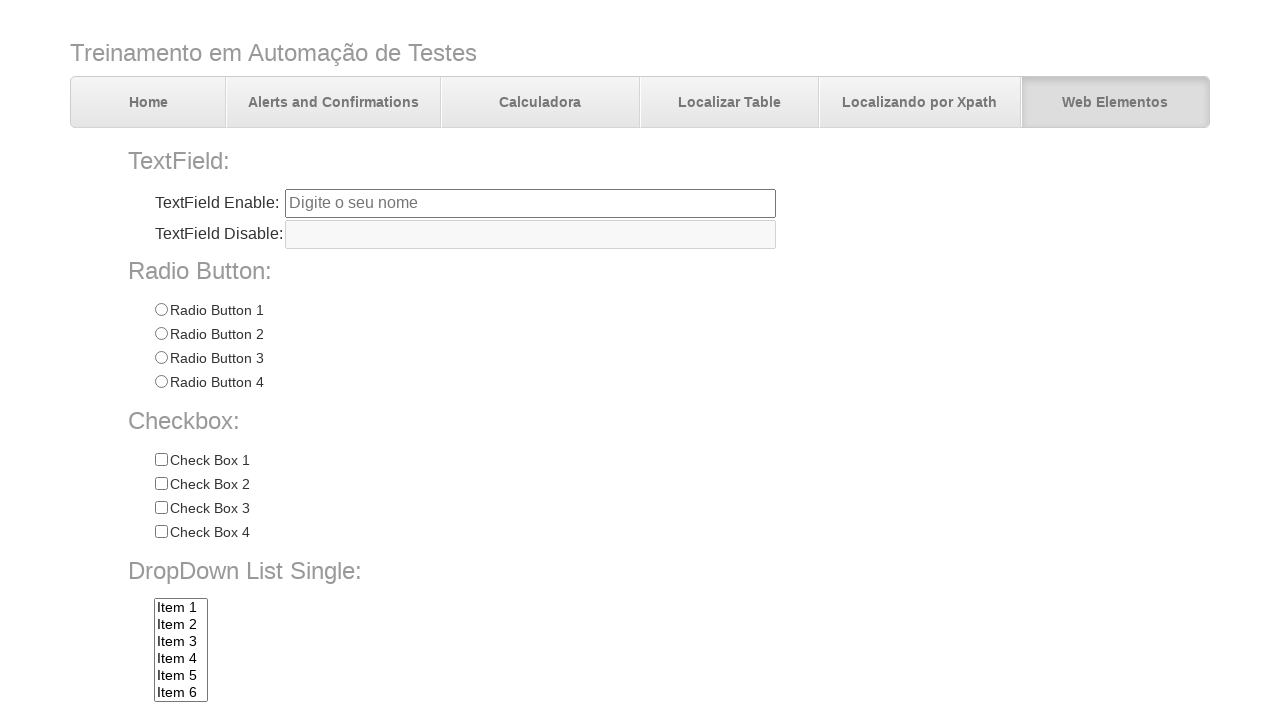

Located text field with name 'txtbox1'
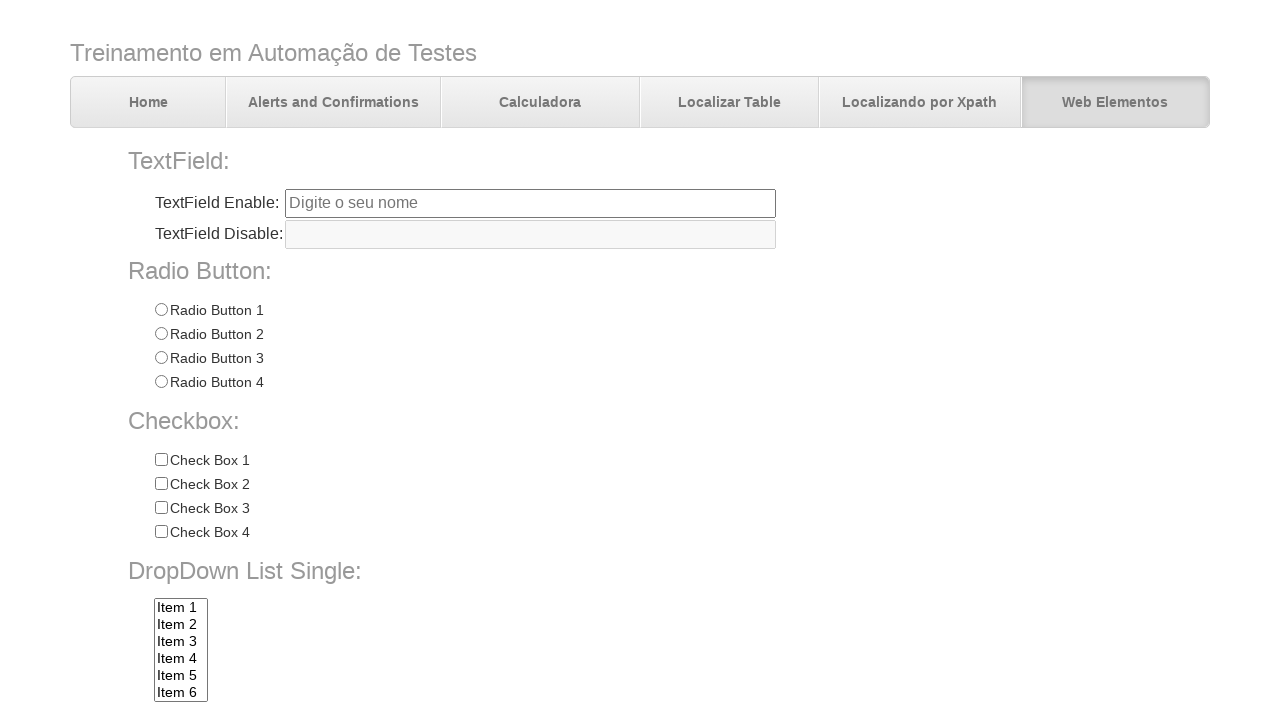

Verified text field is enabled
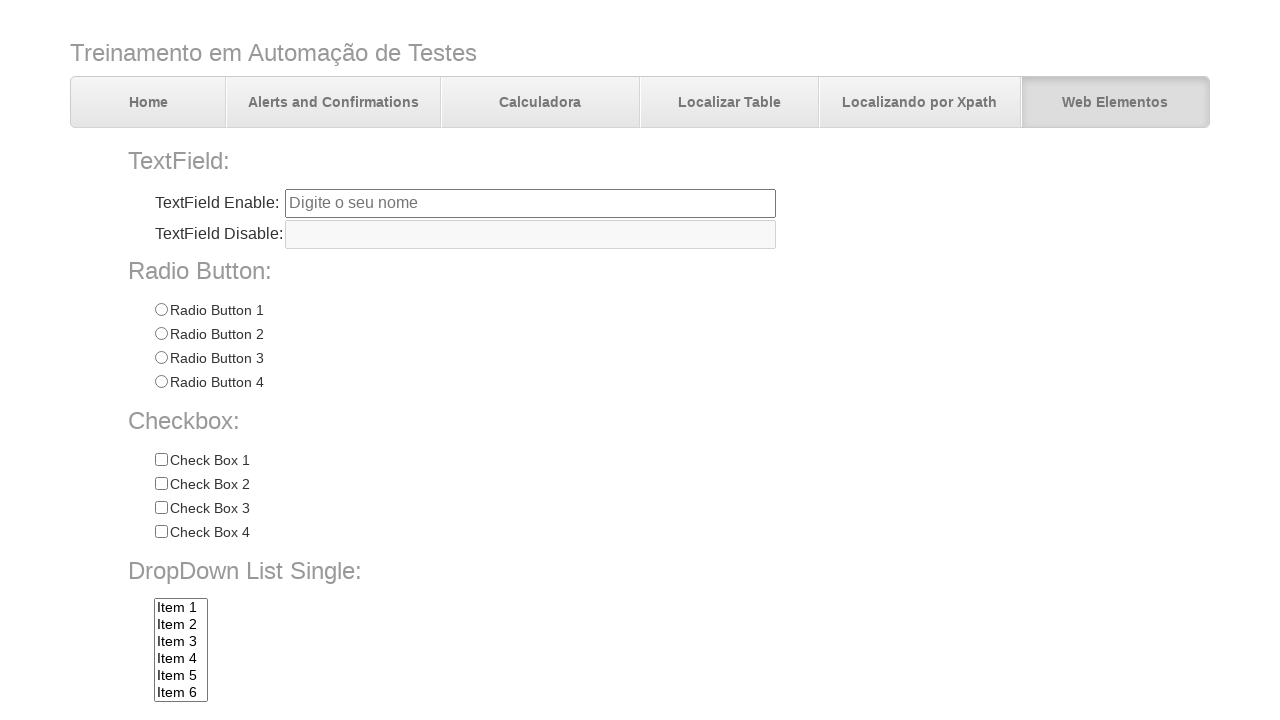

Filled text field with 'Antônio' on input[name='txtbox1']
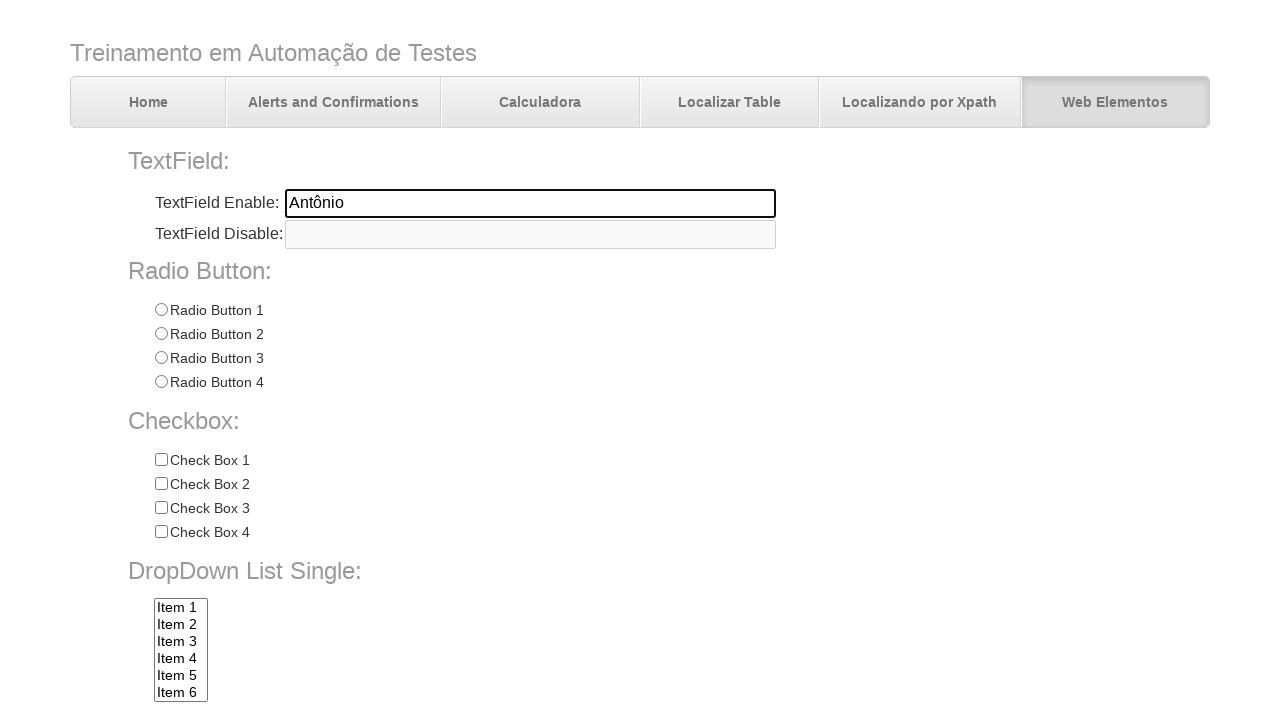

Verified text field value equals 'Antônio'
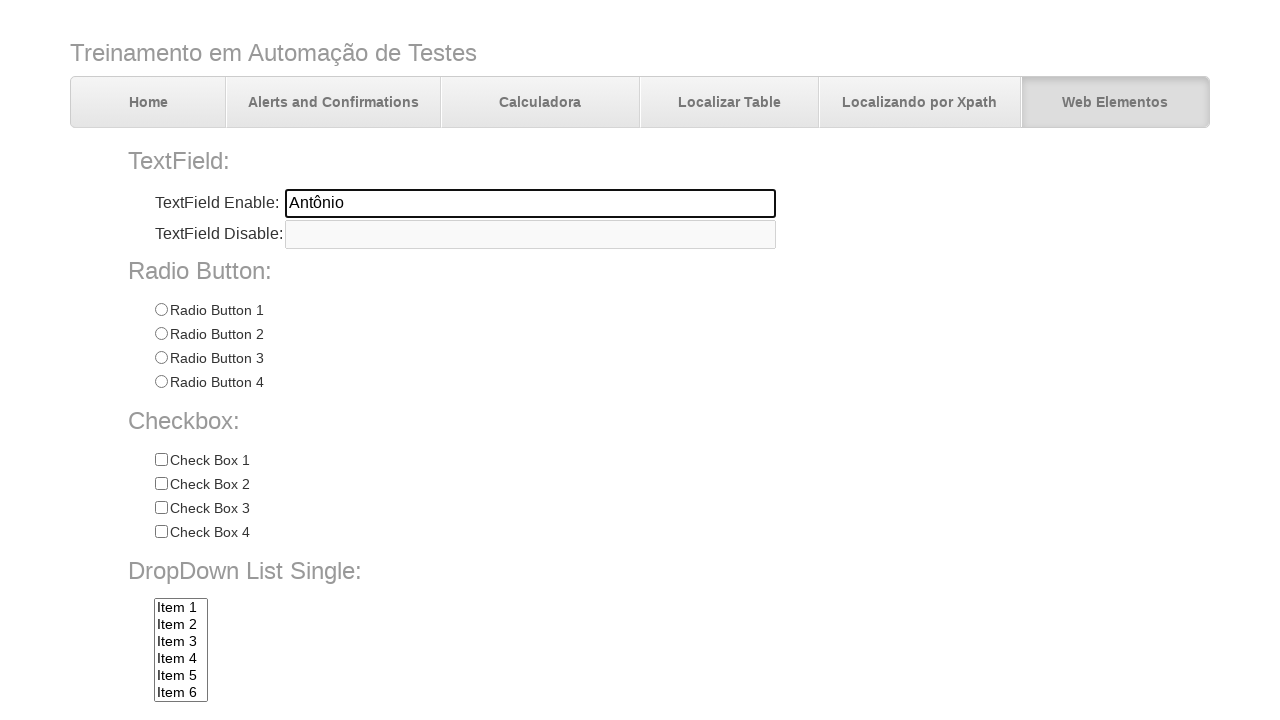

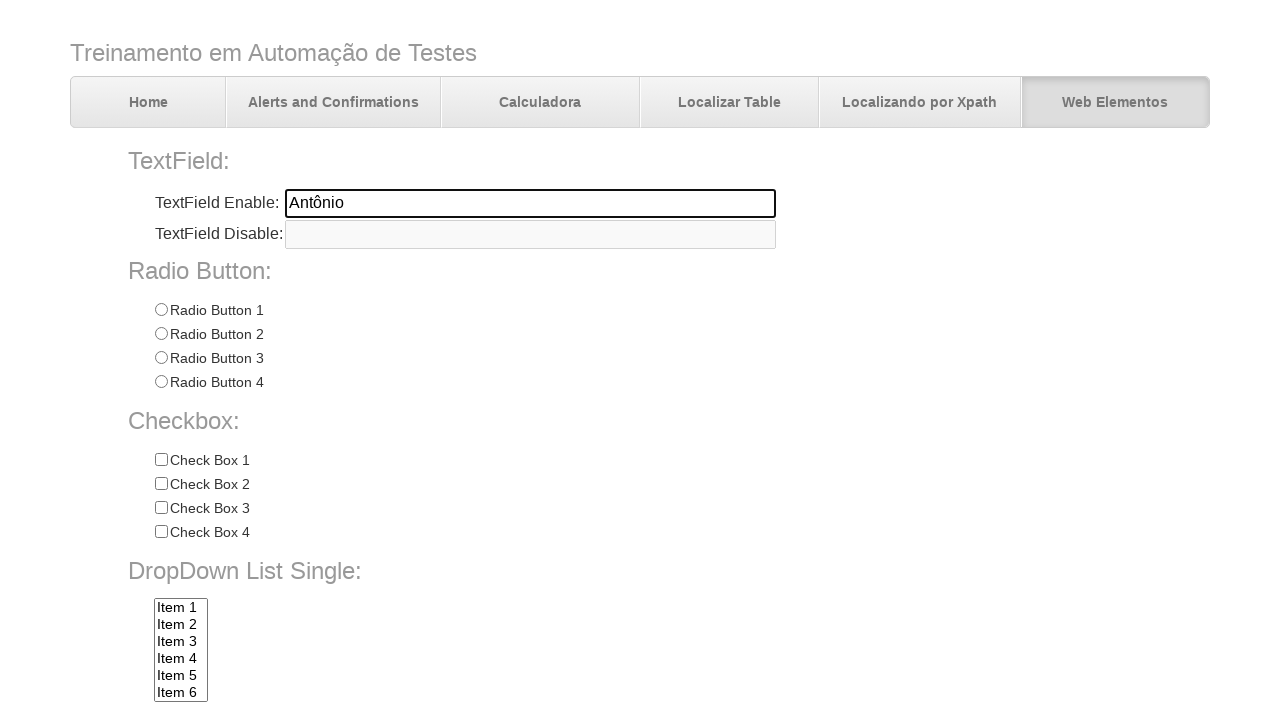